Scrolls to the footer and verifies that footer information is present on the page

Starting URL: https://pinoypetplan.com/telemedicine-in-philippine-veterinary-care-bridging-the-gap-for-pets-in-need/

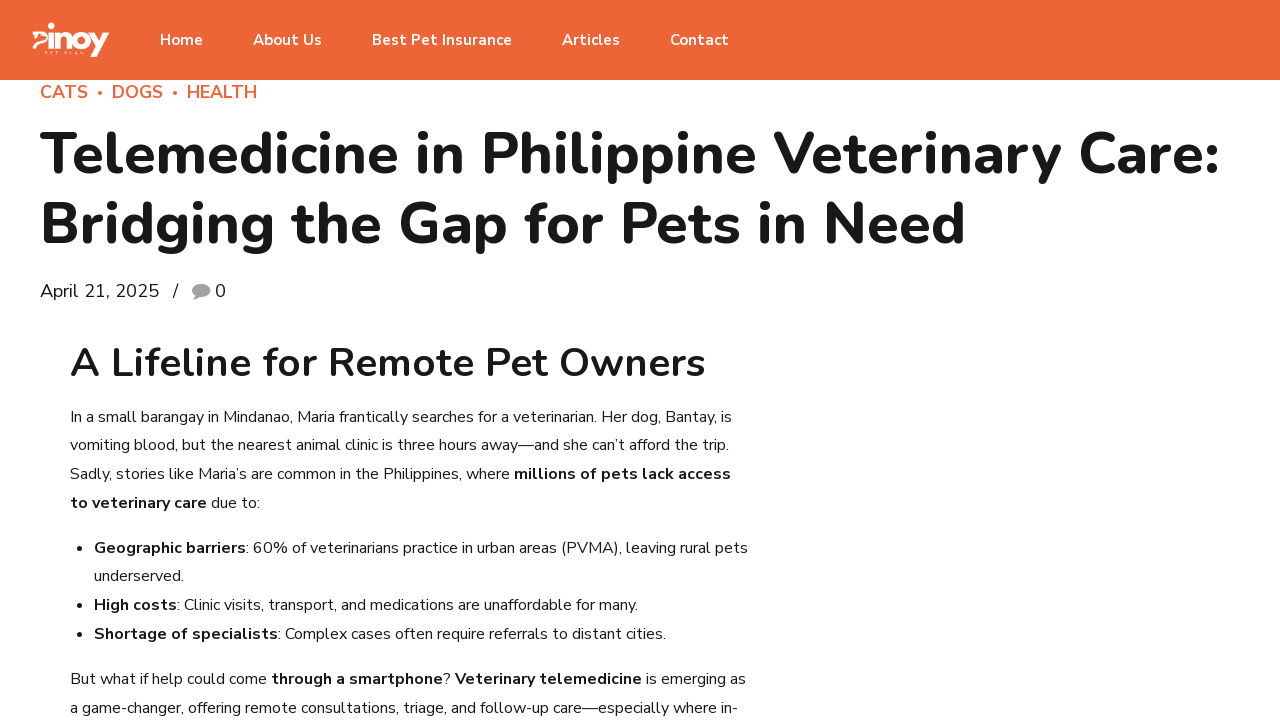

Page loaded with networkidle state
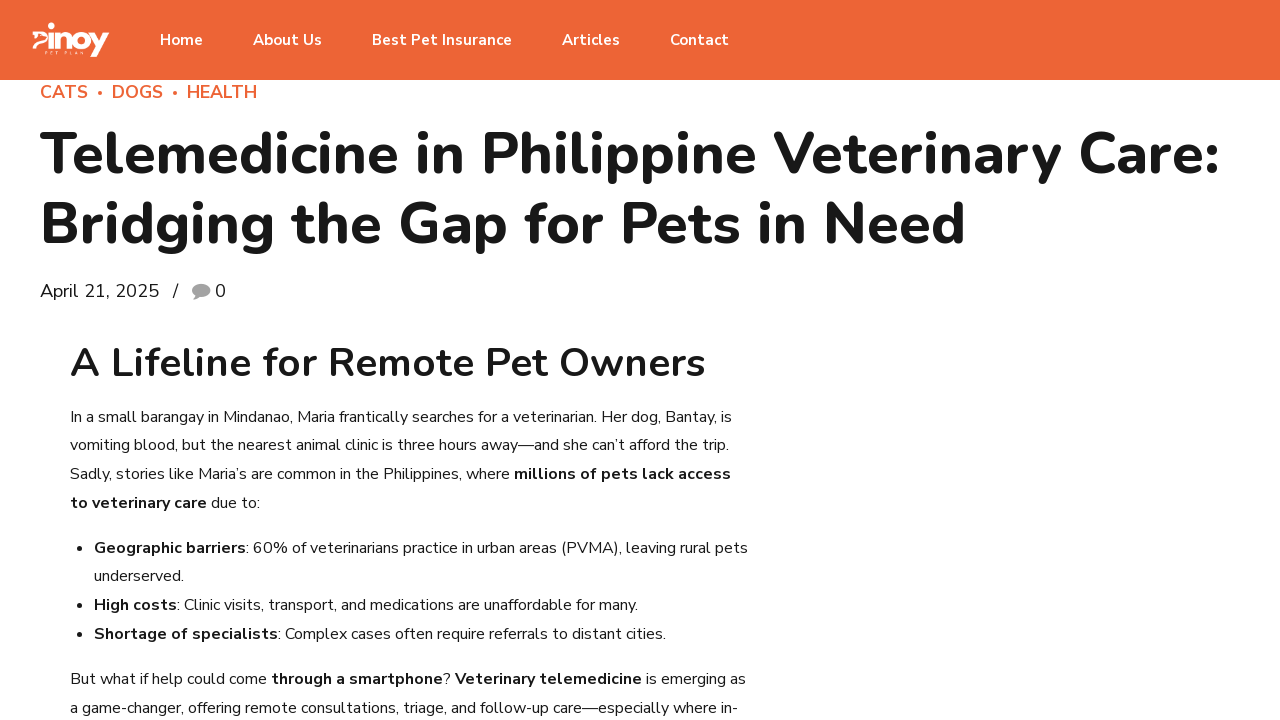

Scrolled to bottom of page to load footer
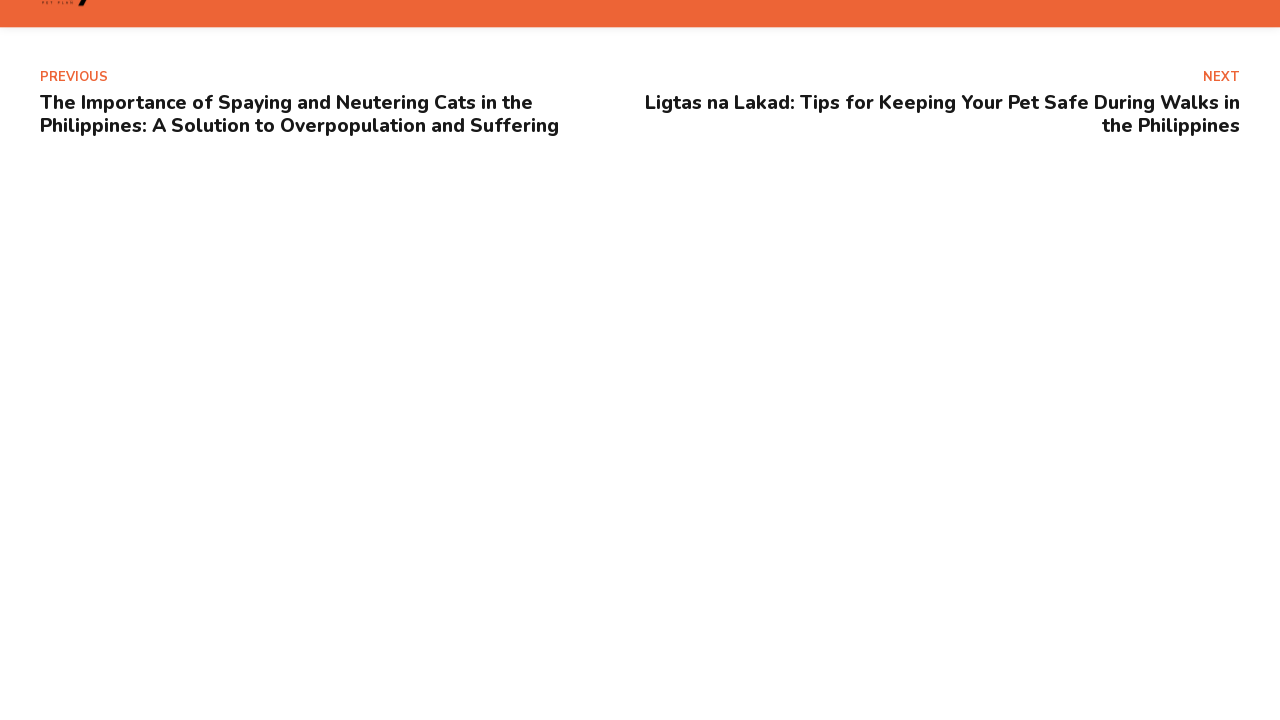

Waited 1000ms for footer to fully render
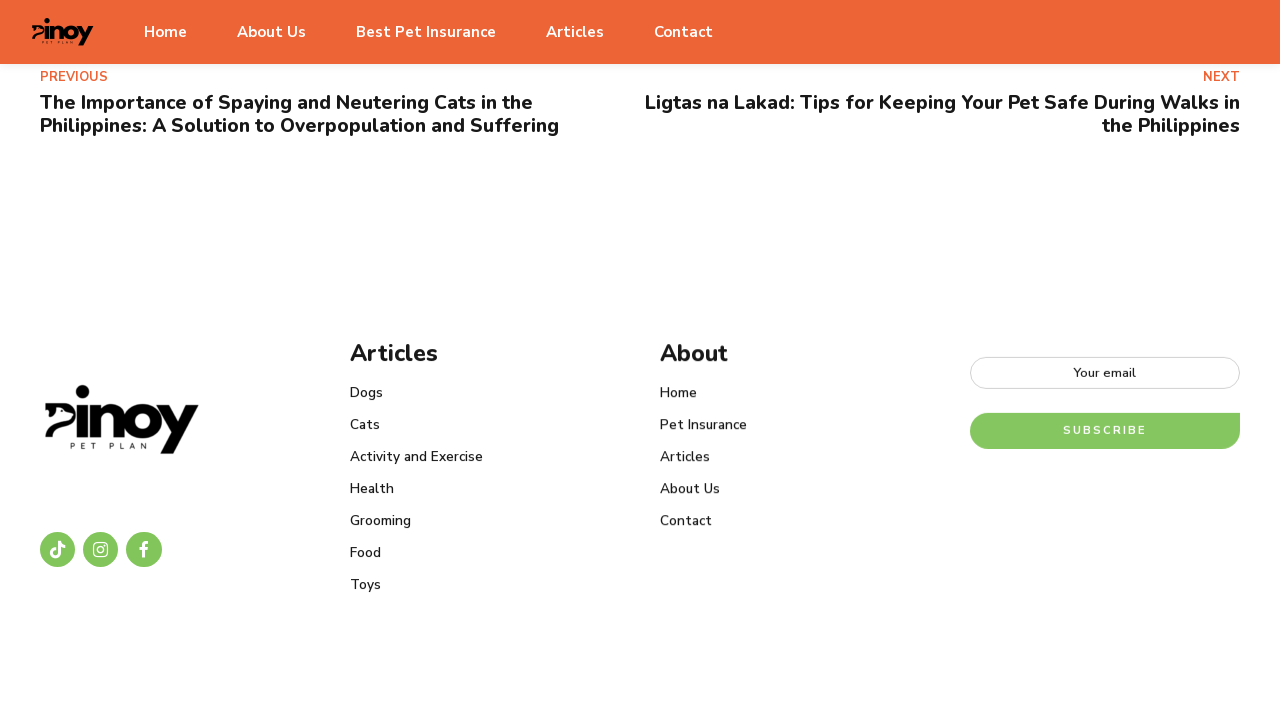

Located footer element
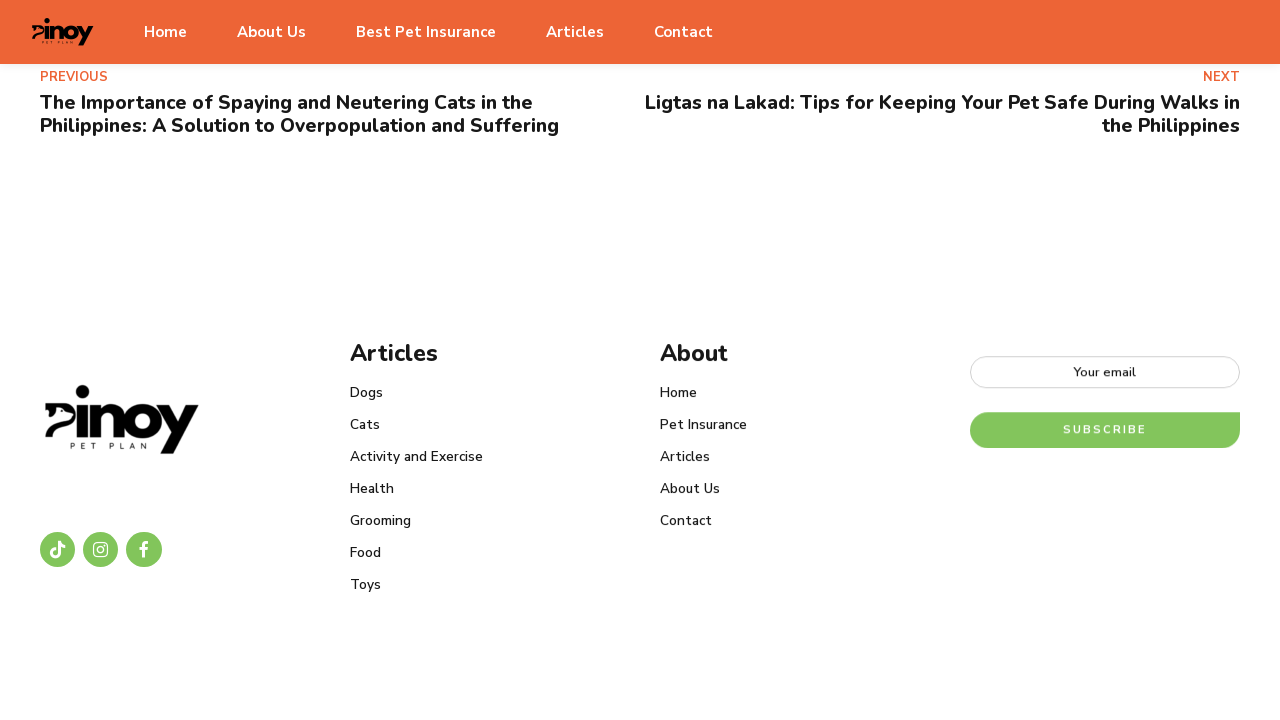

Verified footer is attached to the DOM and footer information is present
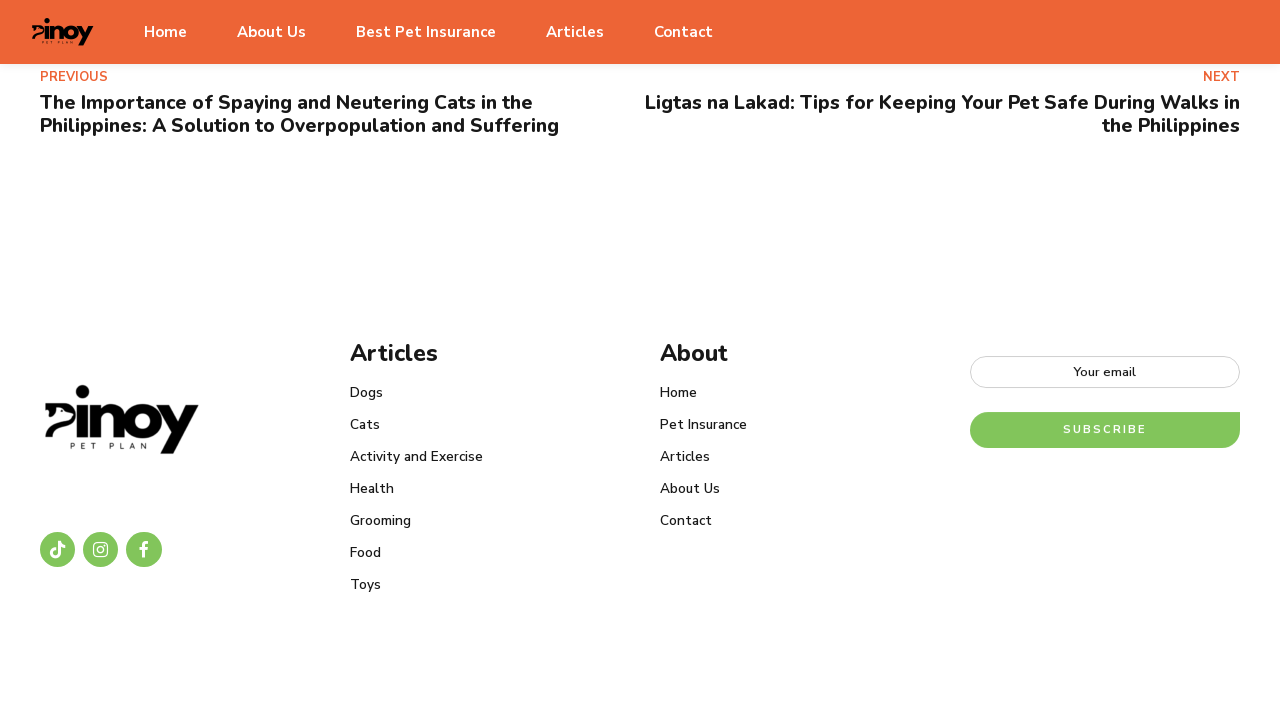

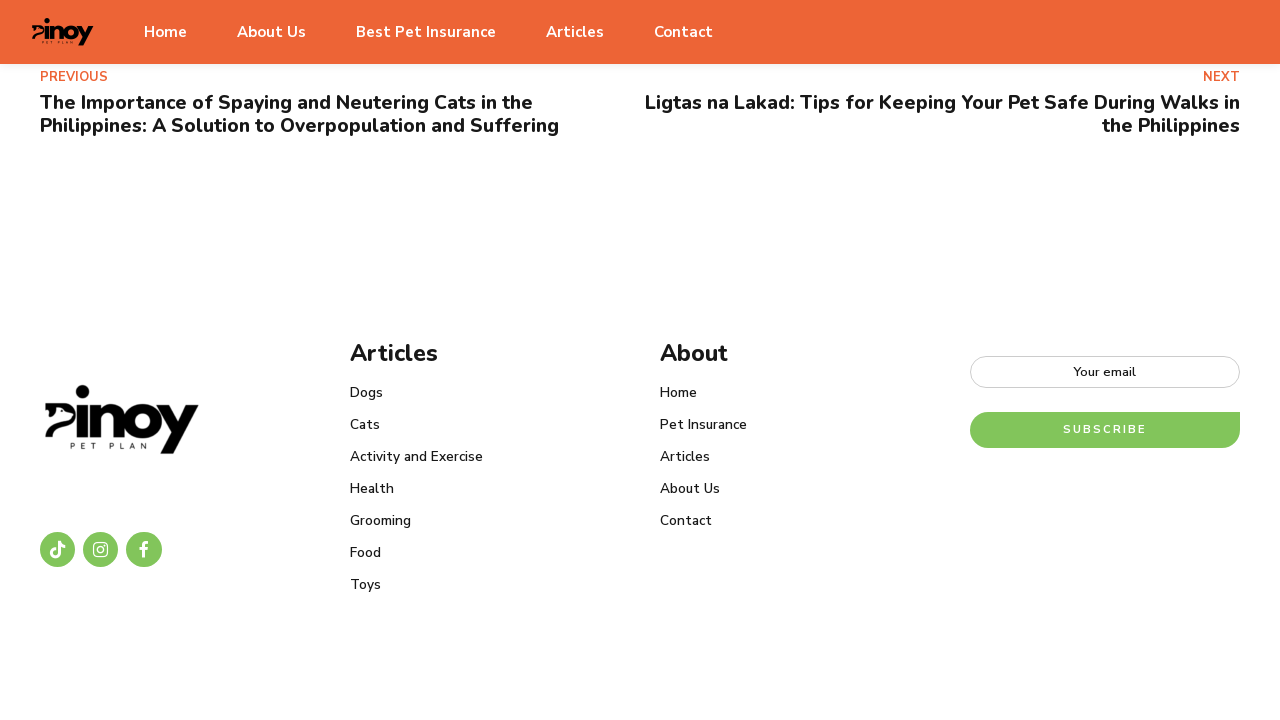